Tests accessing a dropdown menu page and verifying the dropdown button element is present on the page

Starting URL: http://formy-project.herokuapp.com/dropdown

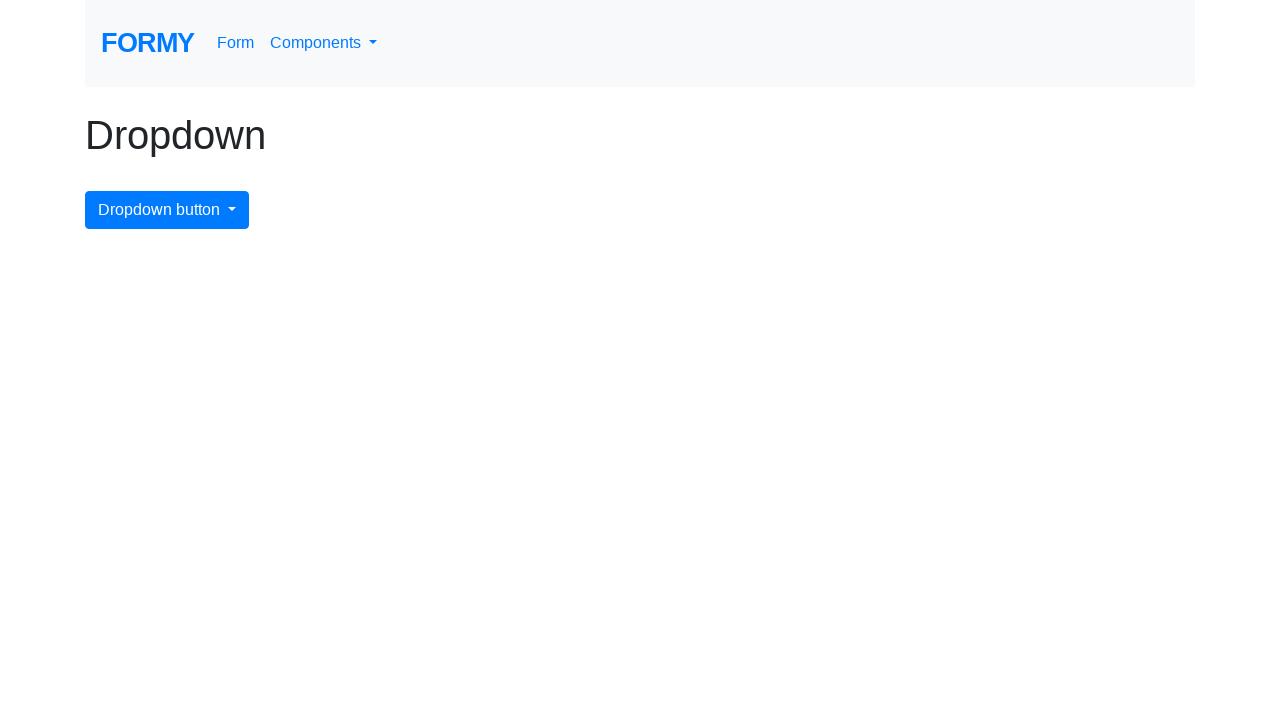

Waited for dropdown menu button to be present
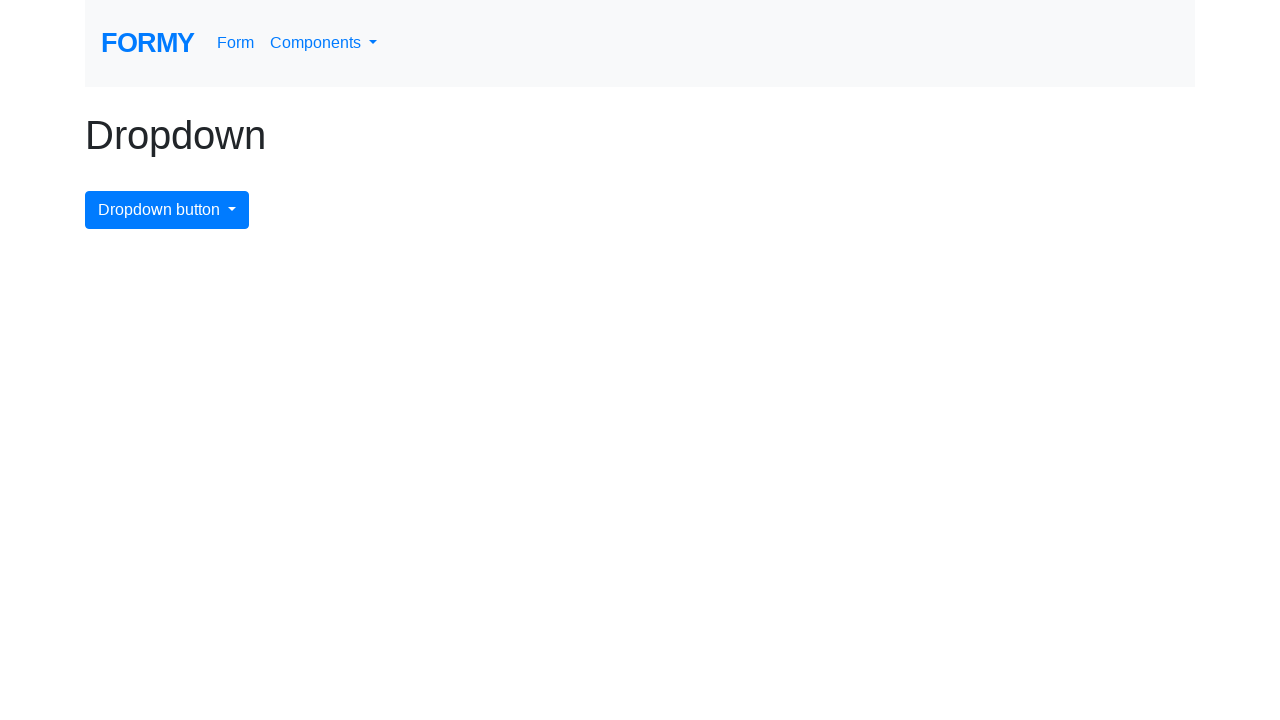

Clicked dropdown menu button to open menu at (167, 210) on #dropdownMenuButton
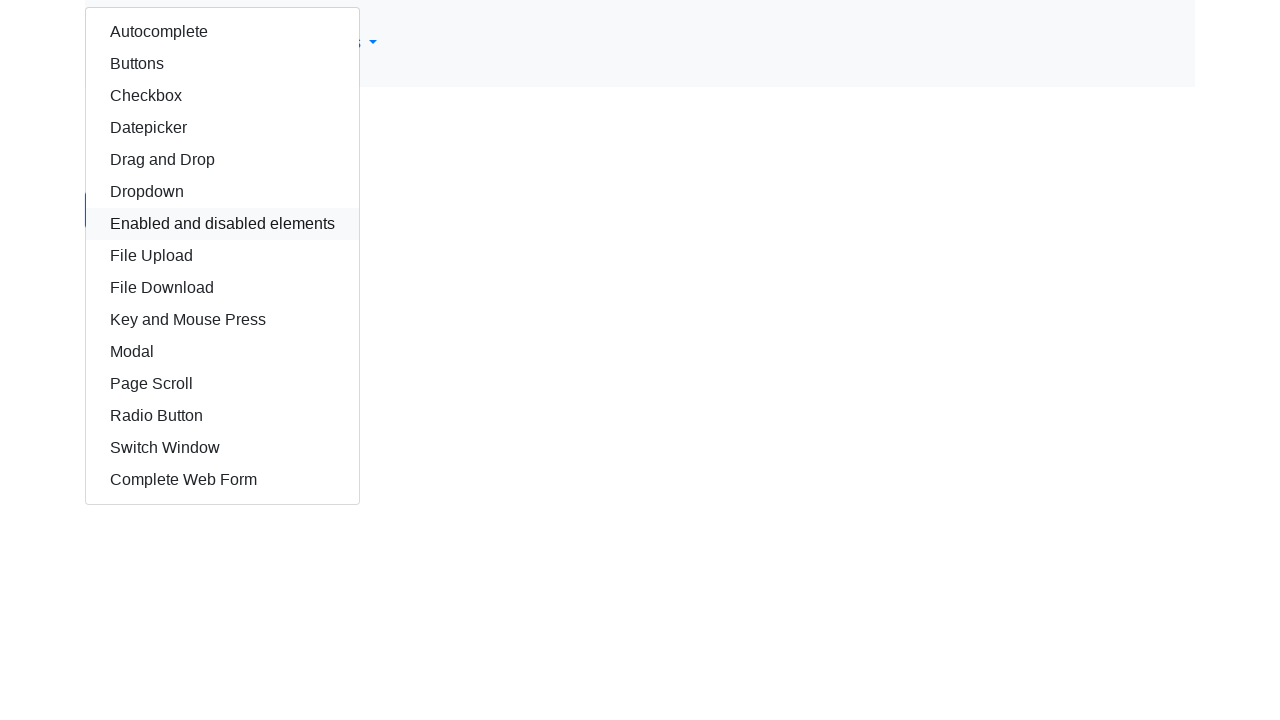

Dropdown menu became visible
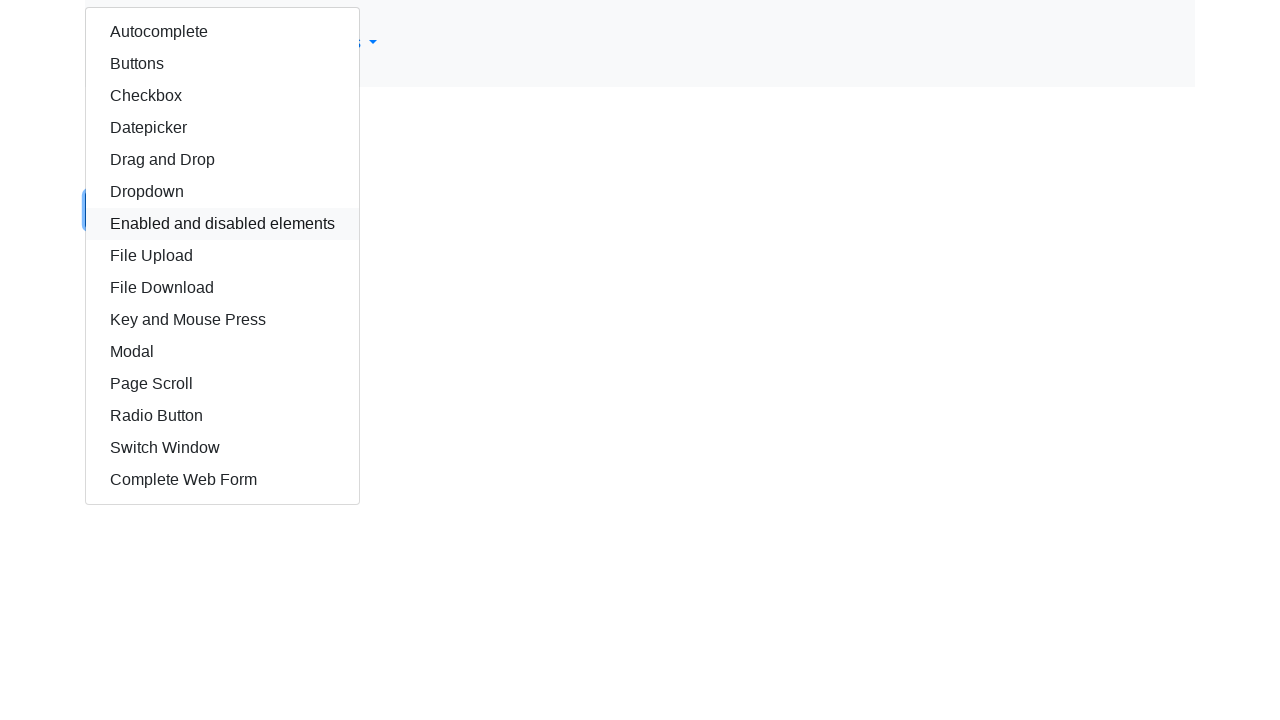

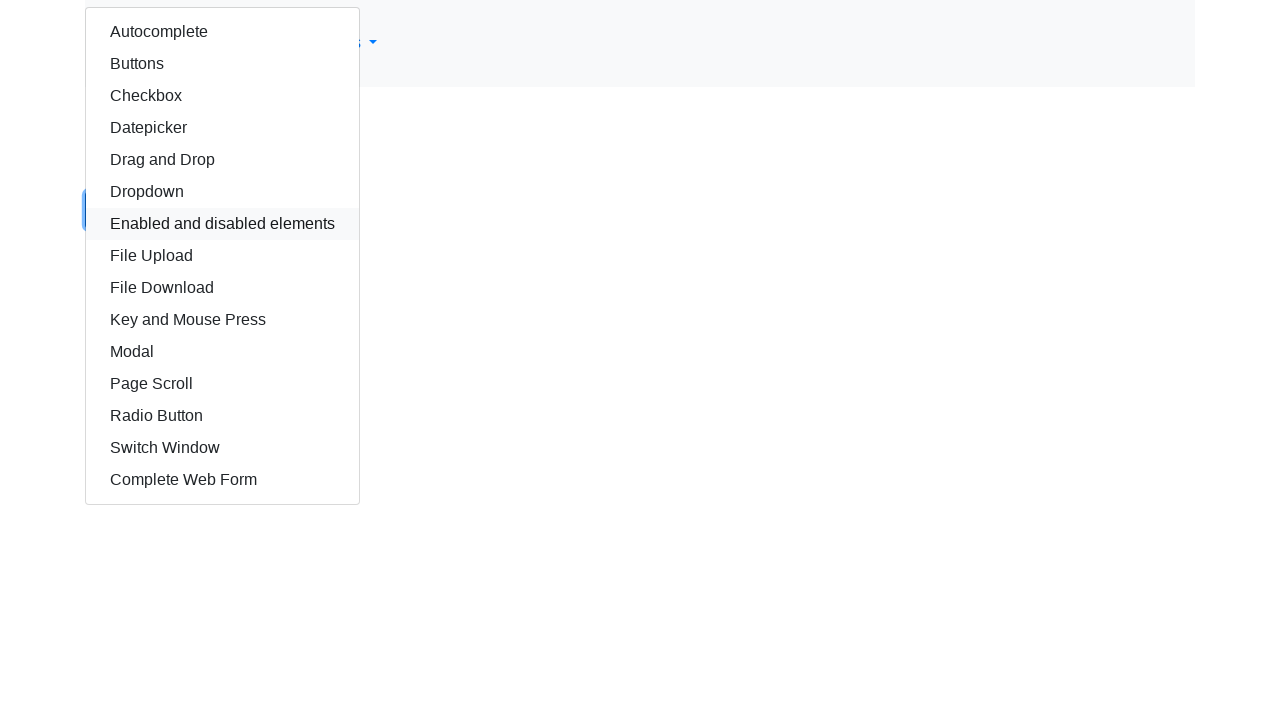